Tests filtering to display only completed items.

Starting URL: https://demo.playwright.dev/todomvc

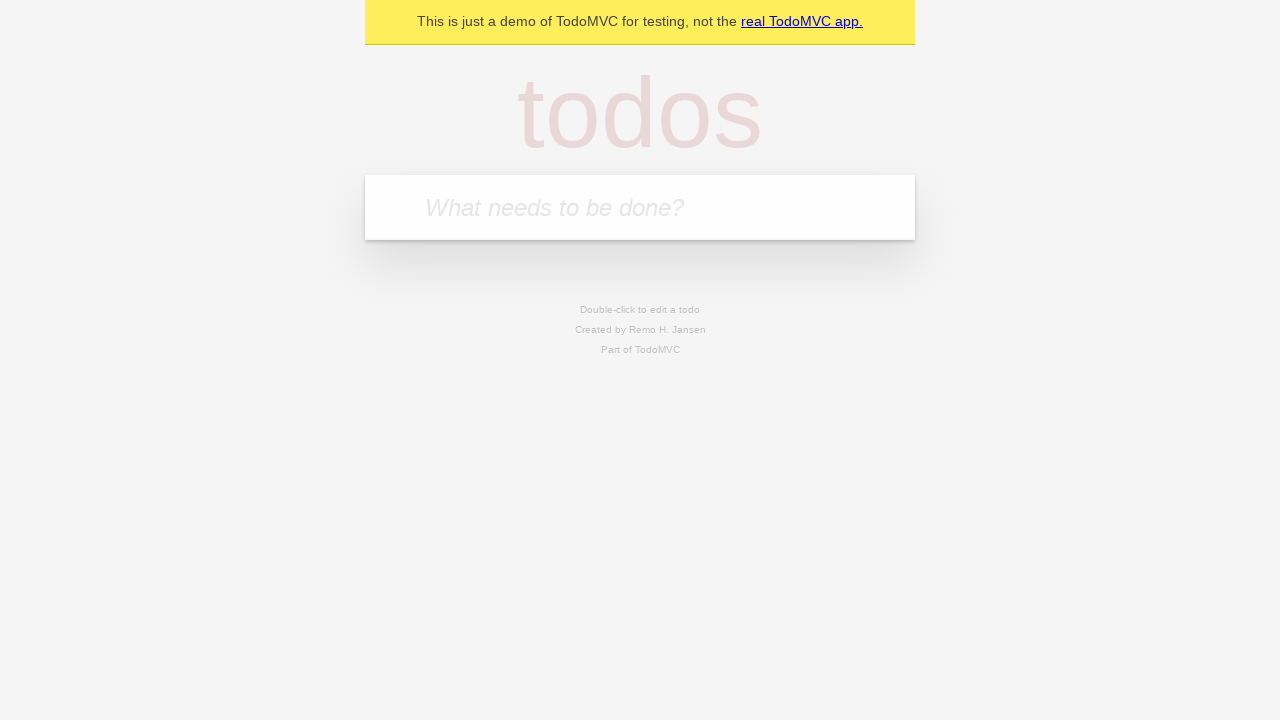

Filled todo input with 'buy some cheese' on internal:attr=[placeholder="What needs to be done?"i]
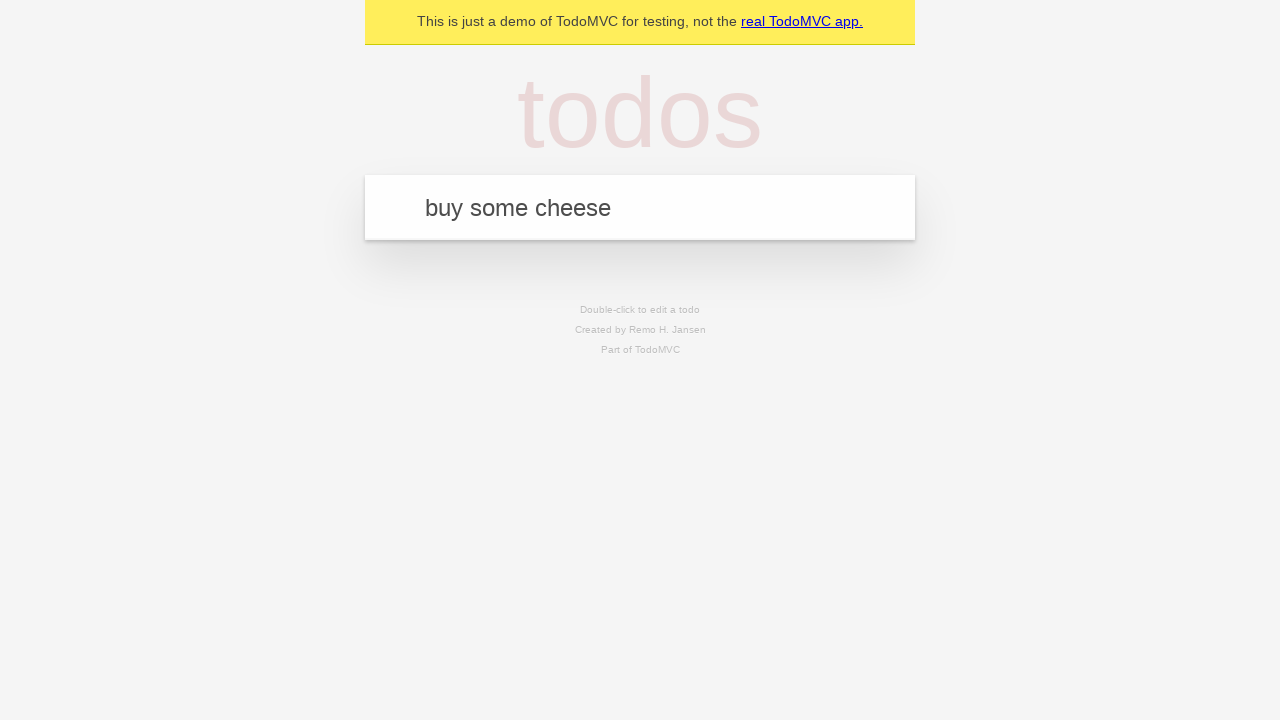

Pressed Enter to create todo item 'buy some cheese' on internal:attr=[placeholder="What needs to be done?"i]
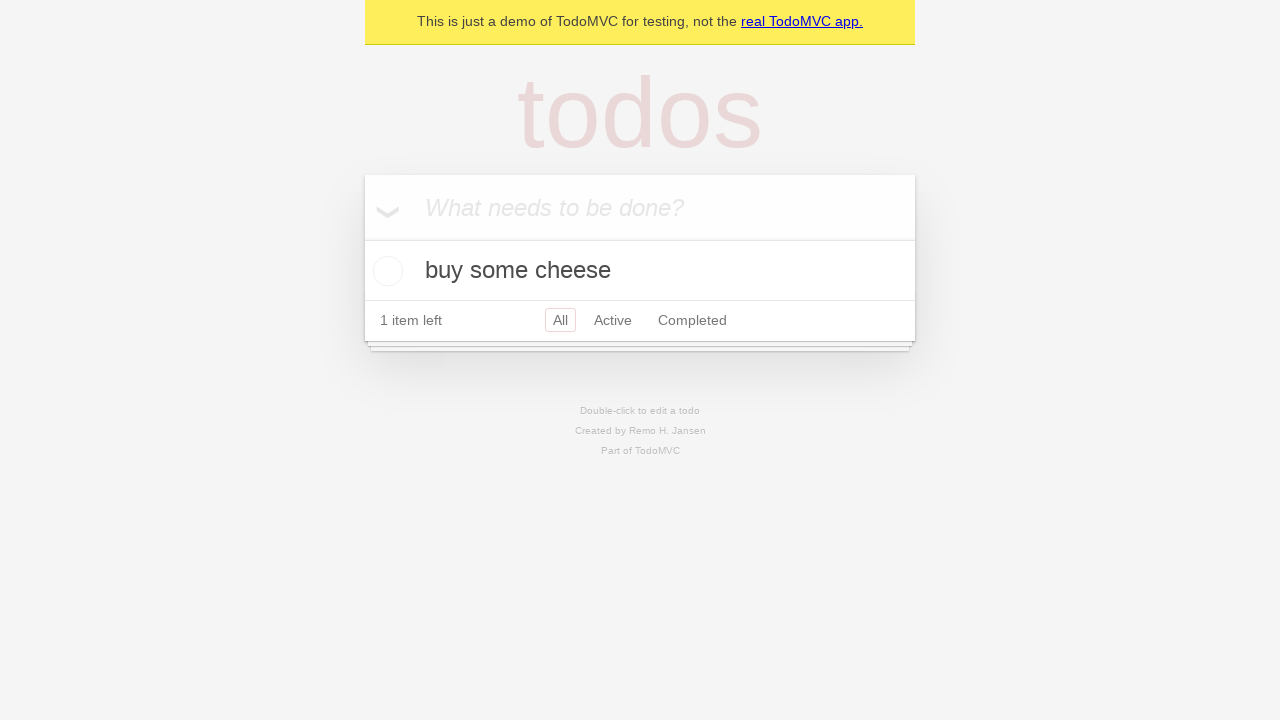

Filled todo input with 'feed the cat' on internal:attr=[placeholder="What needs to be done?"i]
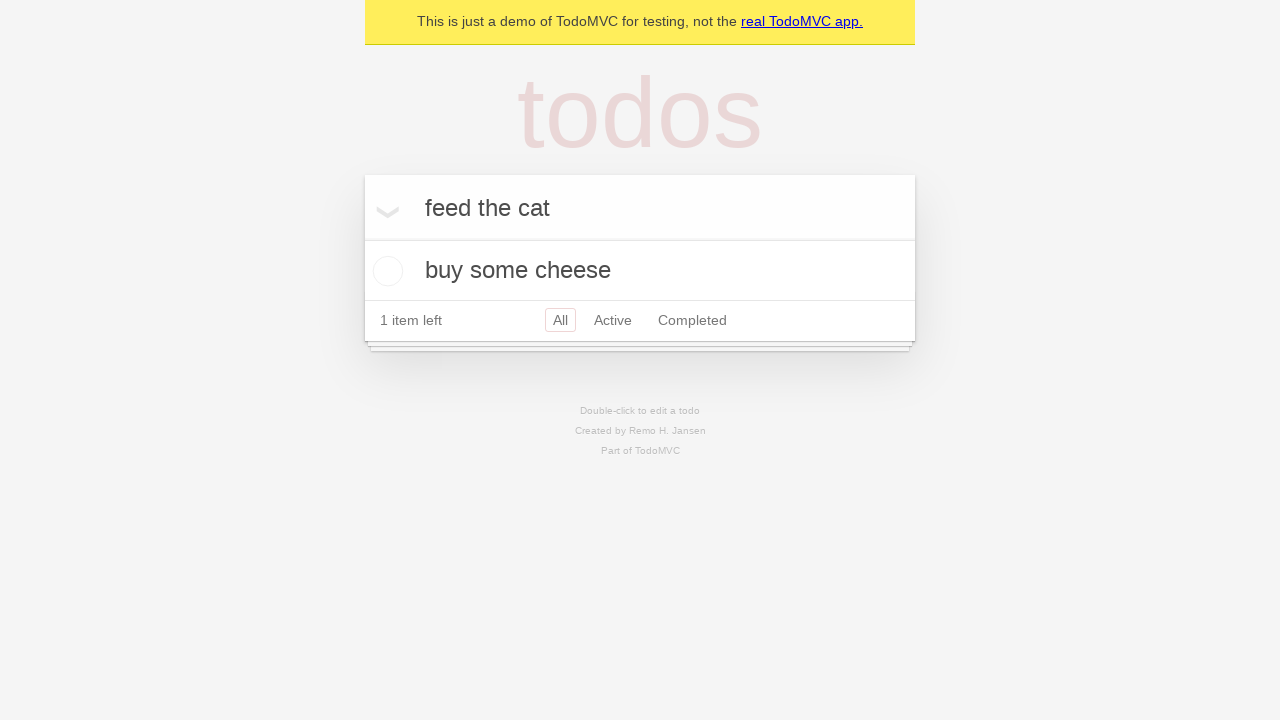

Pressed Enter to create todo item 'feed the cat' on internal:attr=[placeholder="What needs to be done?"i]
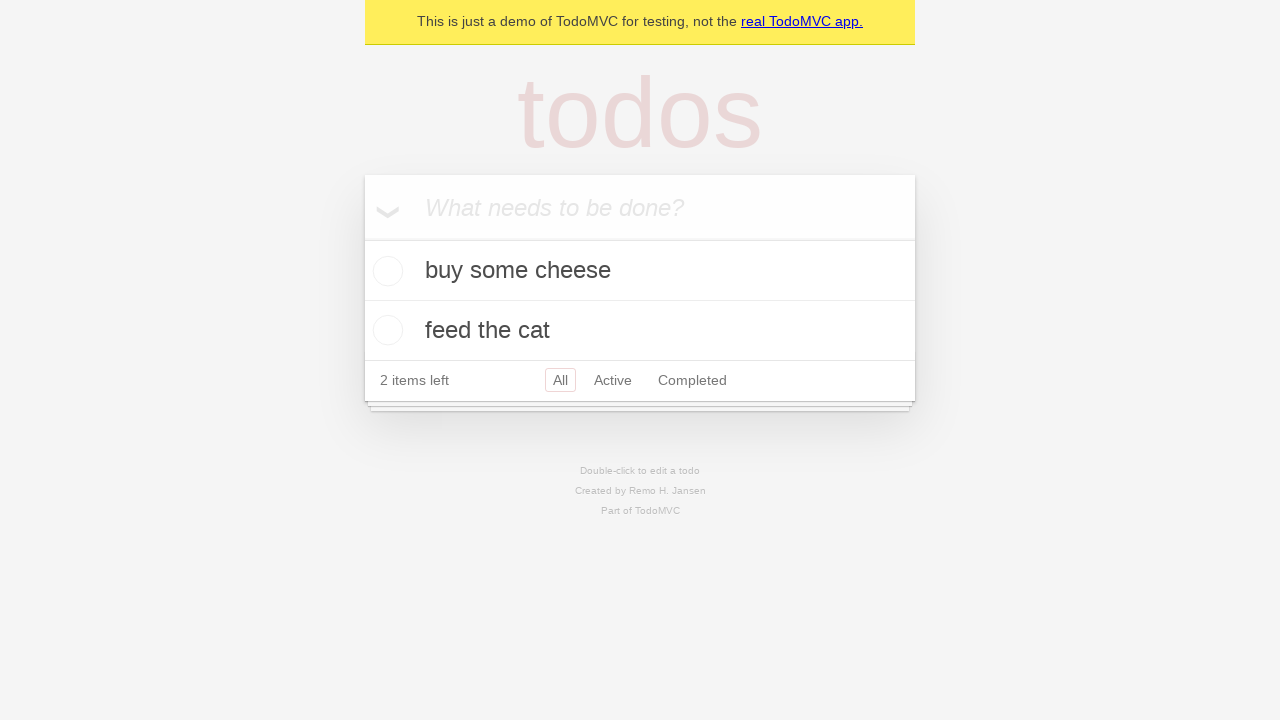

Filled todo input with 'book a doctors appointment' on internal:attr=[placeholder="What needs to be done?"i]
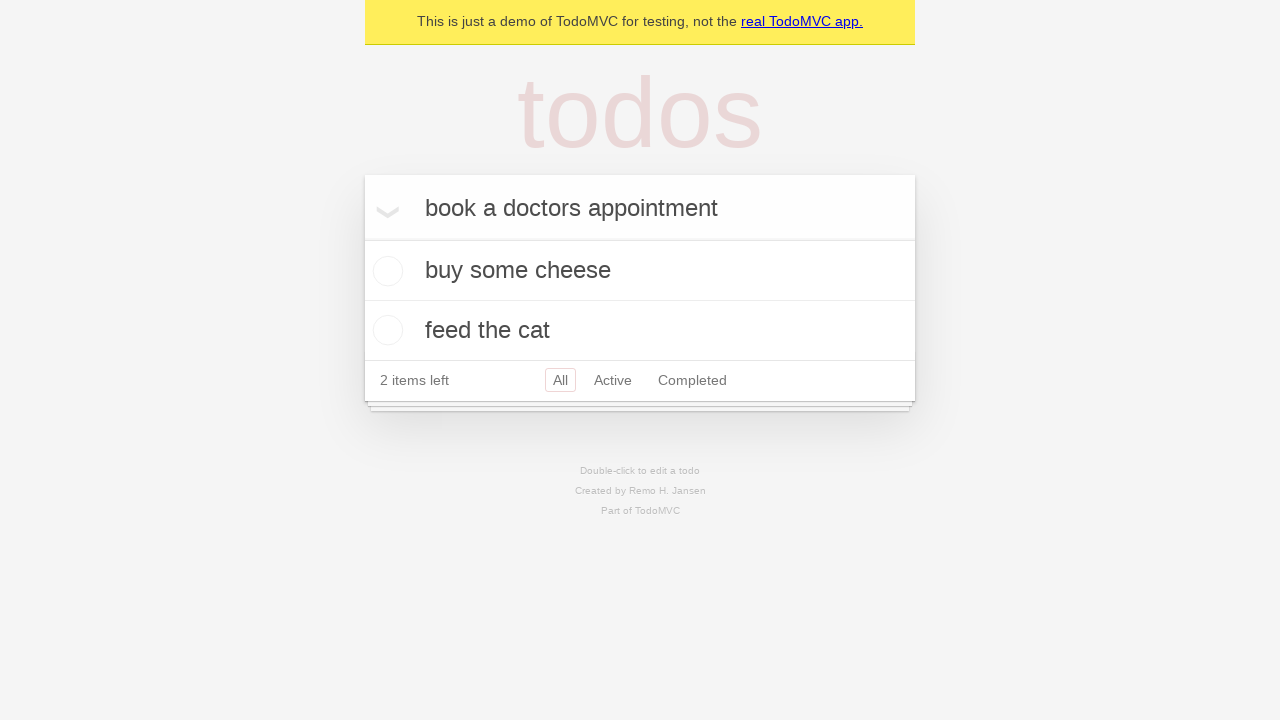

Pressed Enter to create todo item 'book a doctors appointment' on internal:attr=[placeholder="What needs to be done?"i]
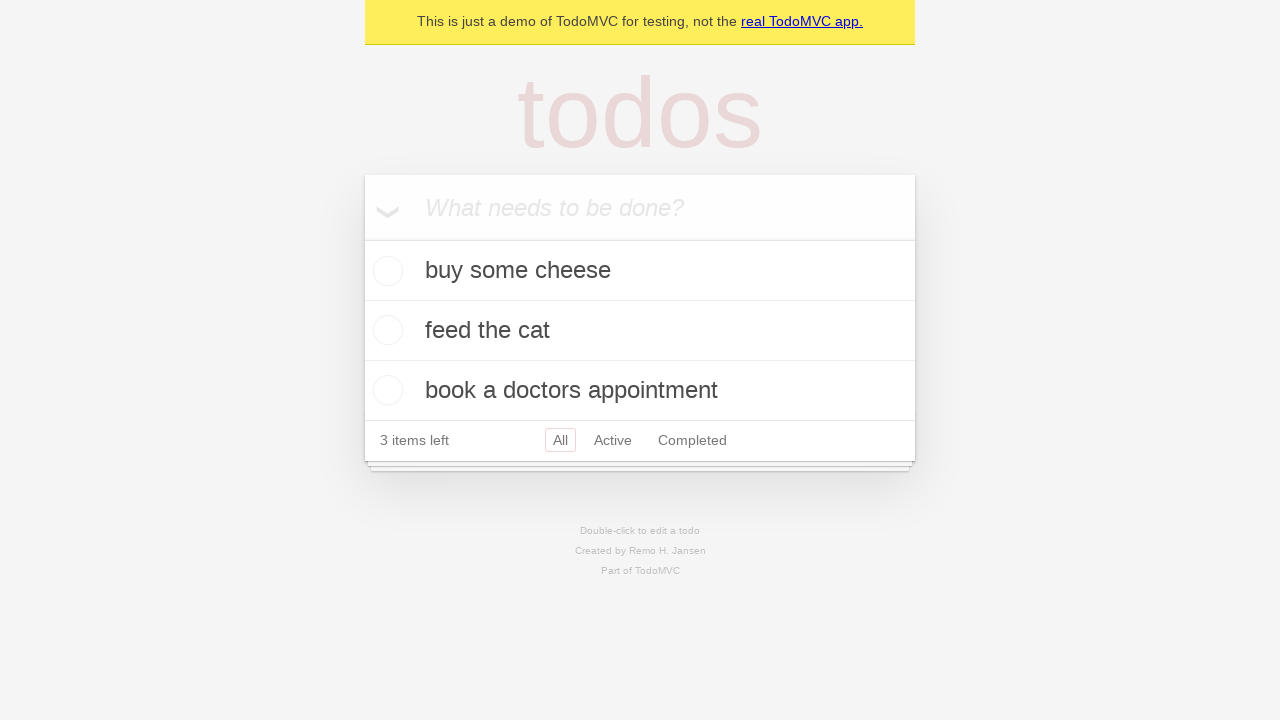

Checked the second todo item as completed at (385, 330) on internal:testid=[data-testid="todo-item"s] >> nth=1 >> internal:role=checkbox
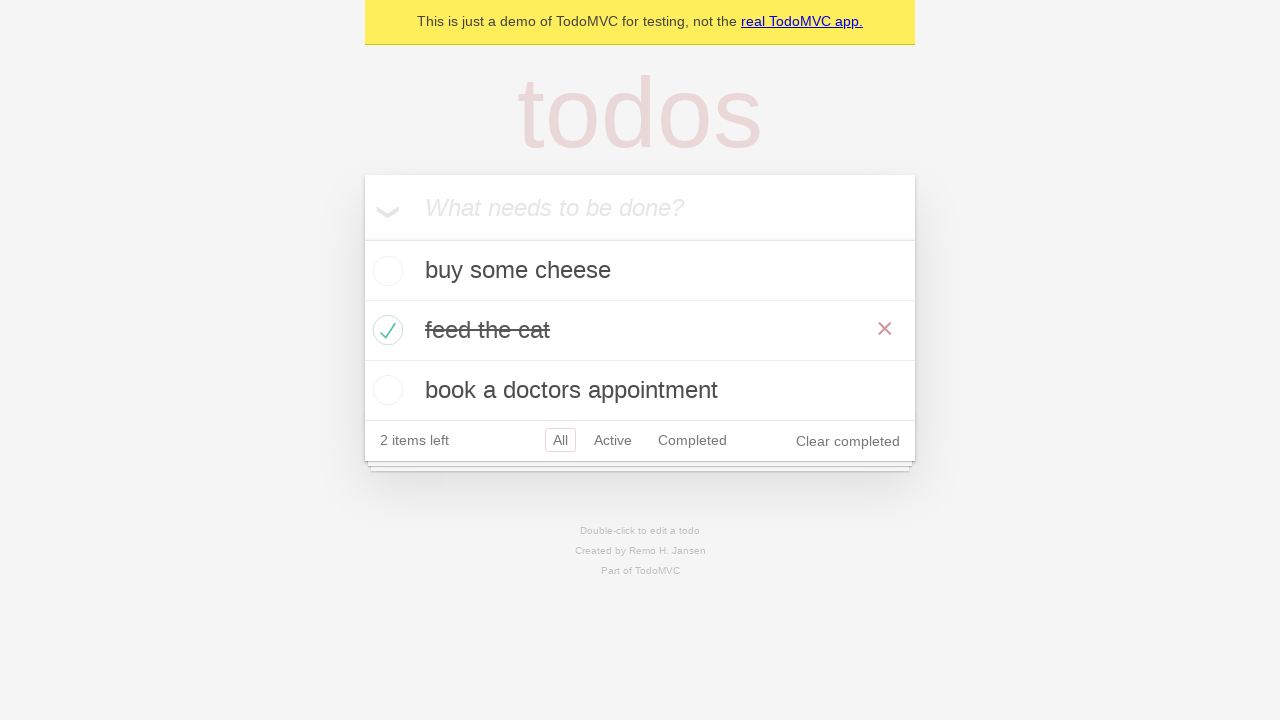

Clicked the 'Completed' filter link to display only completed items at (692, 440) on internal:role=link[name="Completed"i]
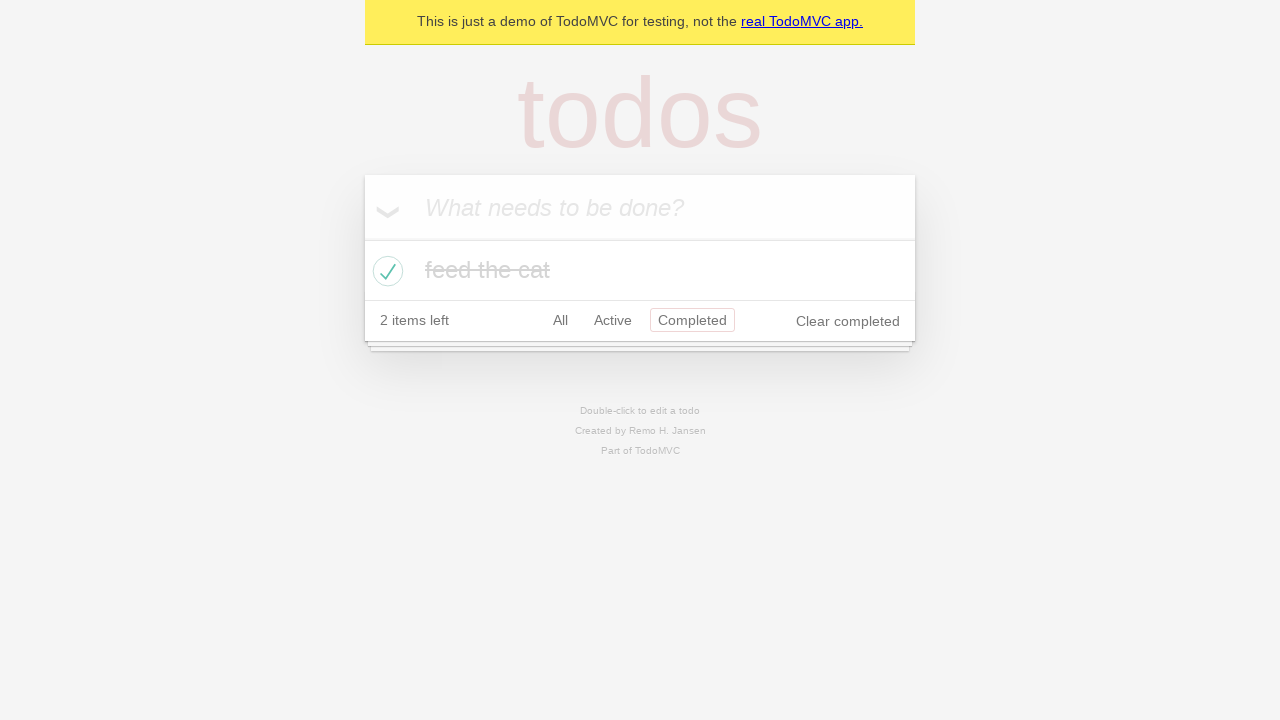

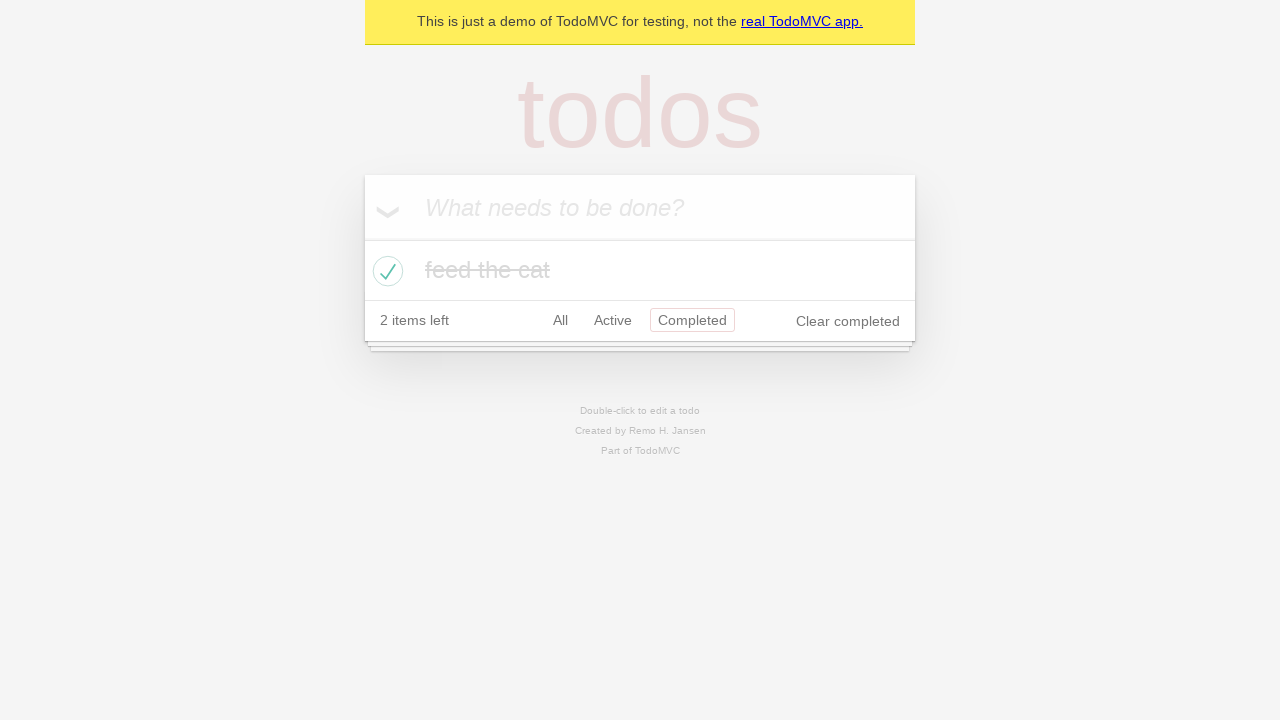